Tests JavaScript prompt dialog by clicking the third button, entering a name in the prompt, accepting it, and verifying the name appears in the result message

Starting URL: https://the-internet.herokuapp.com/javascript_alerts

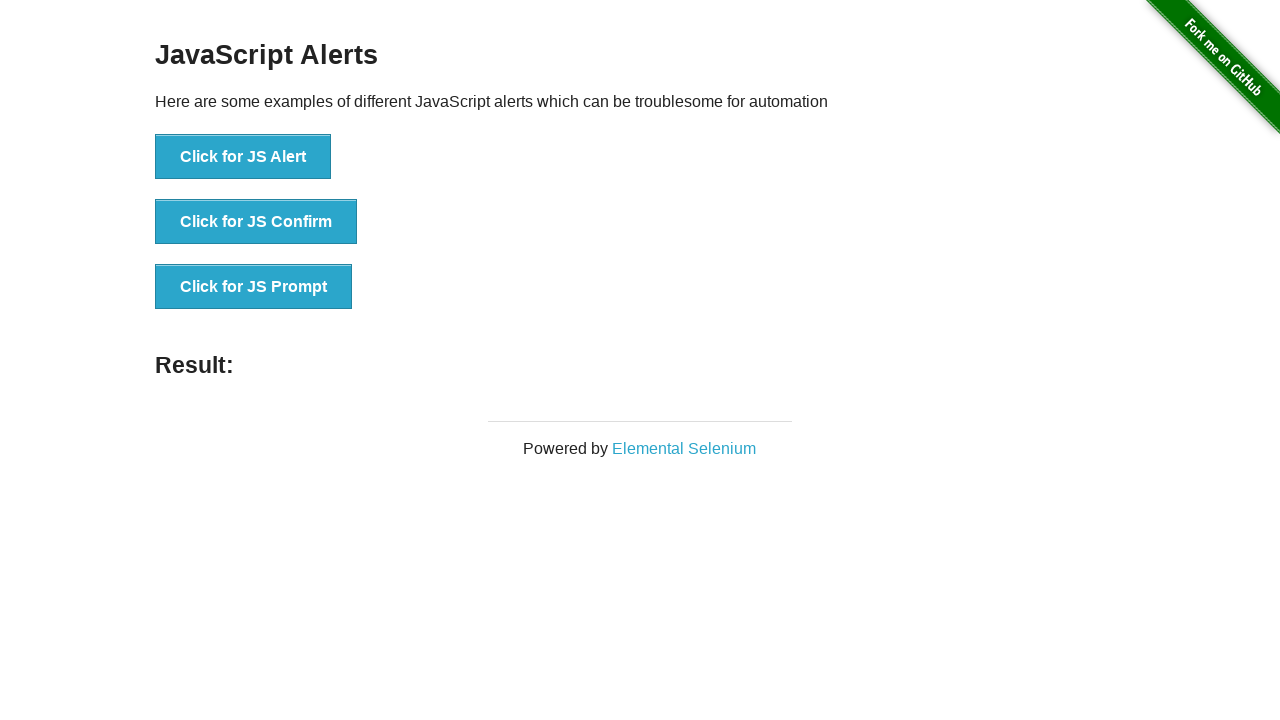

Set up dialog handler to accept prompt with 'Marco'
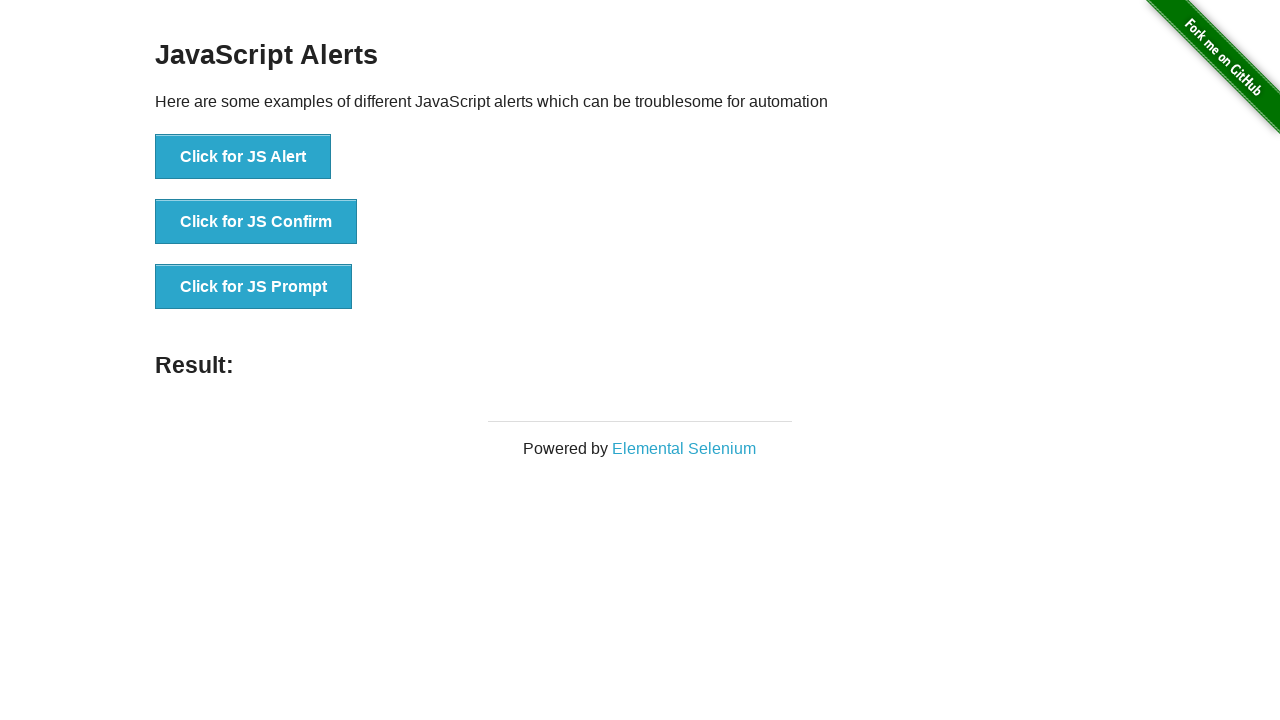

Clicked the JS Prompt button at (254, 287) on xpath=//button[text()='Click for JS Prompt']
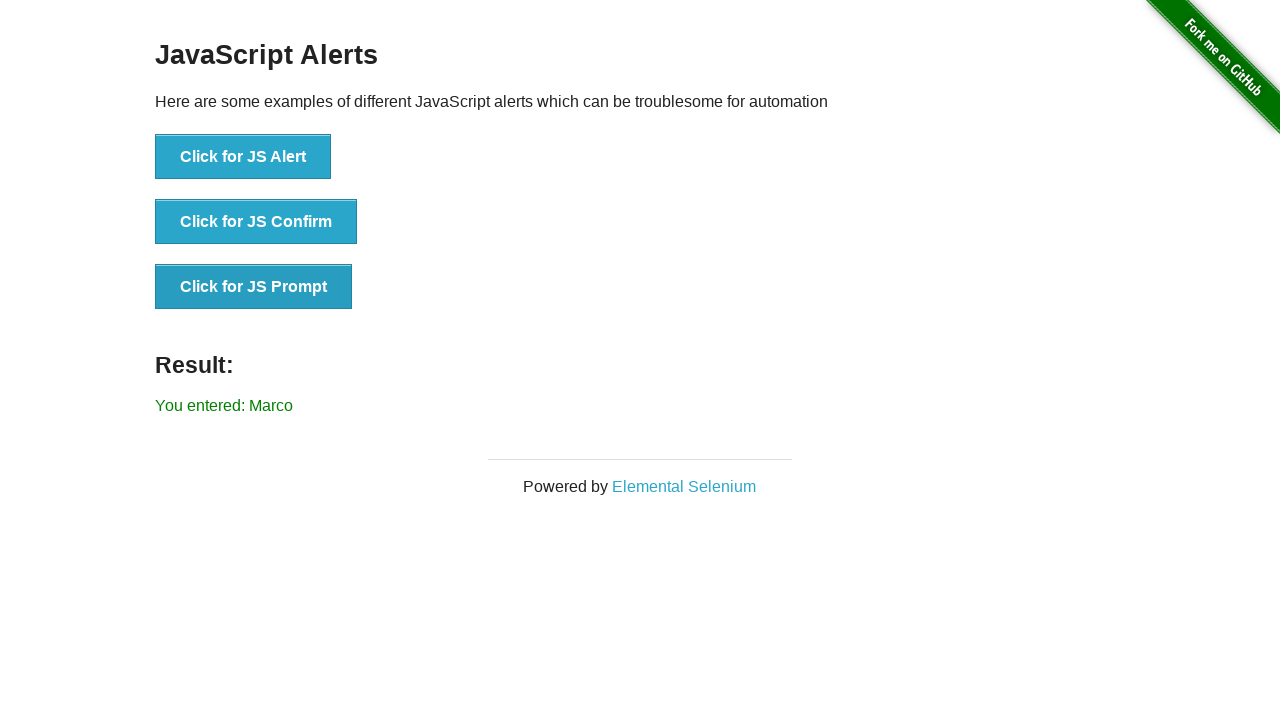

Result element loaded after prompt dialog
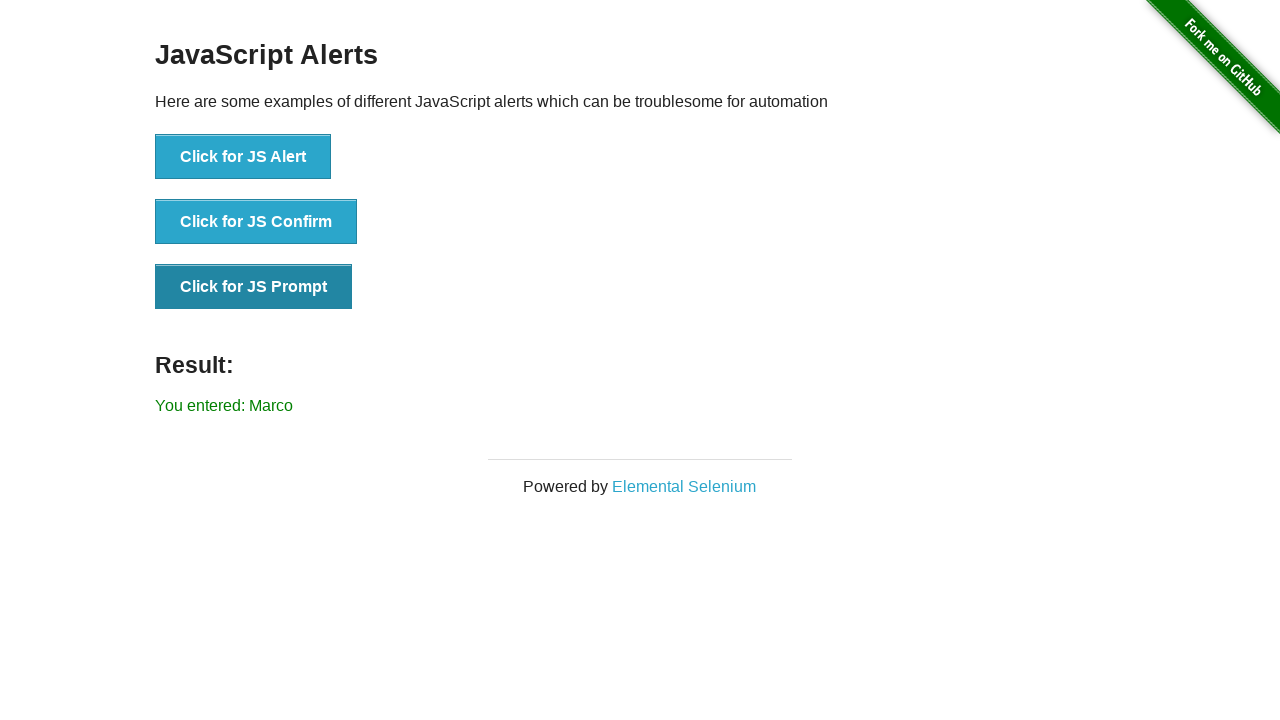

Retrieved result text from the result element
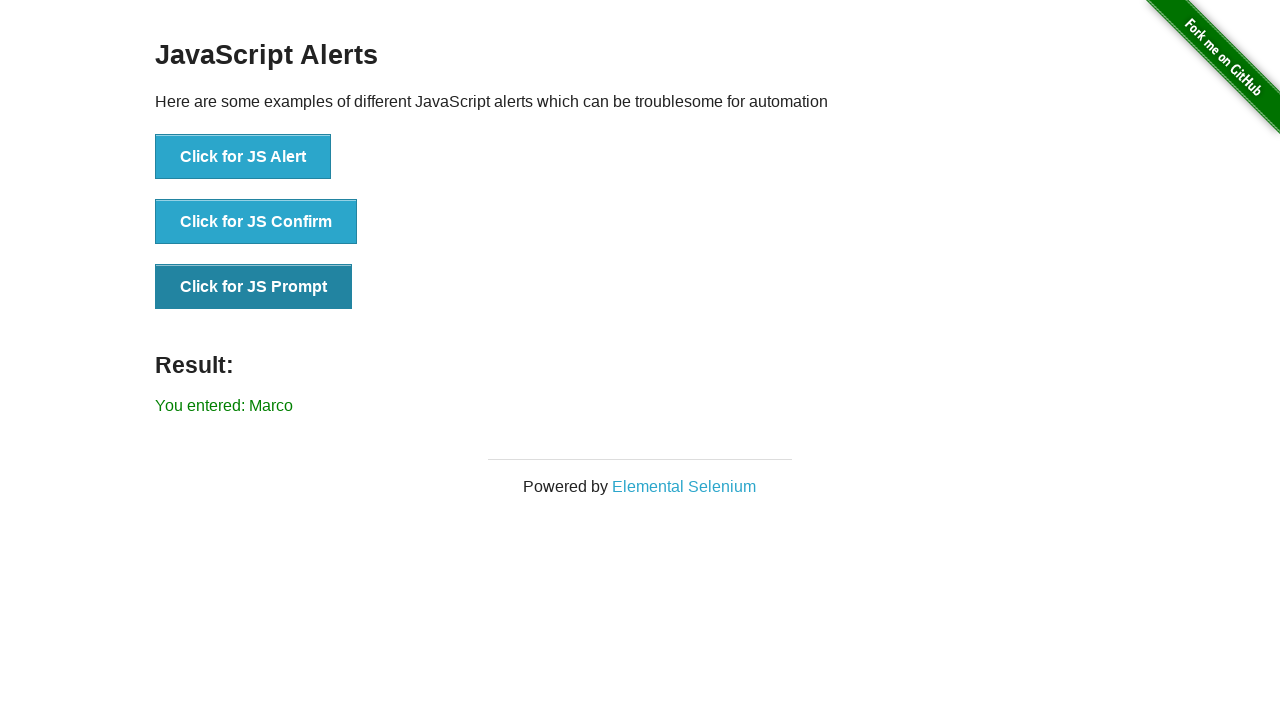

Verified that 'Marco' appears in the result message
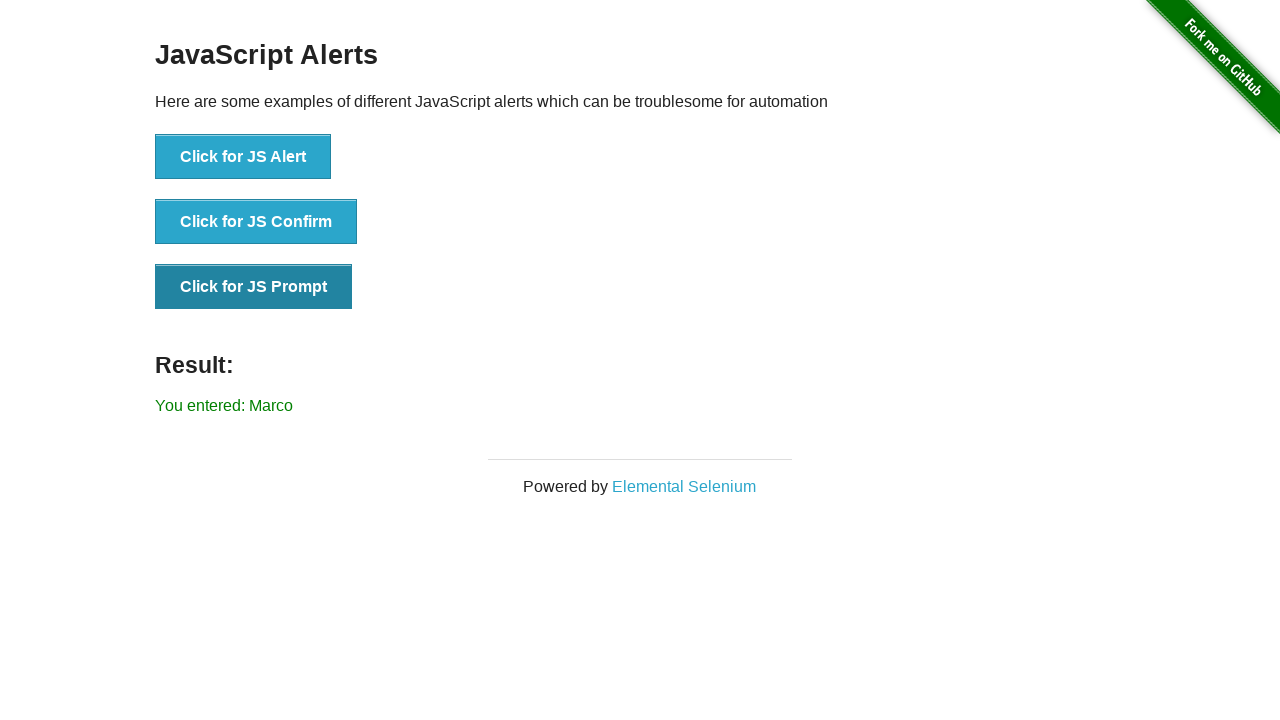

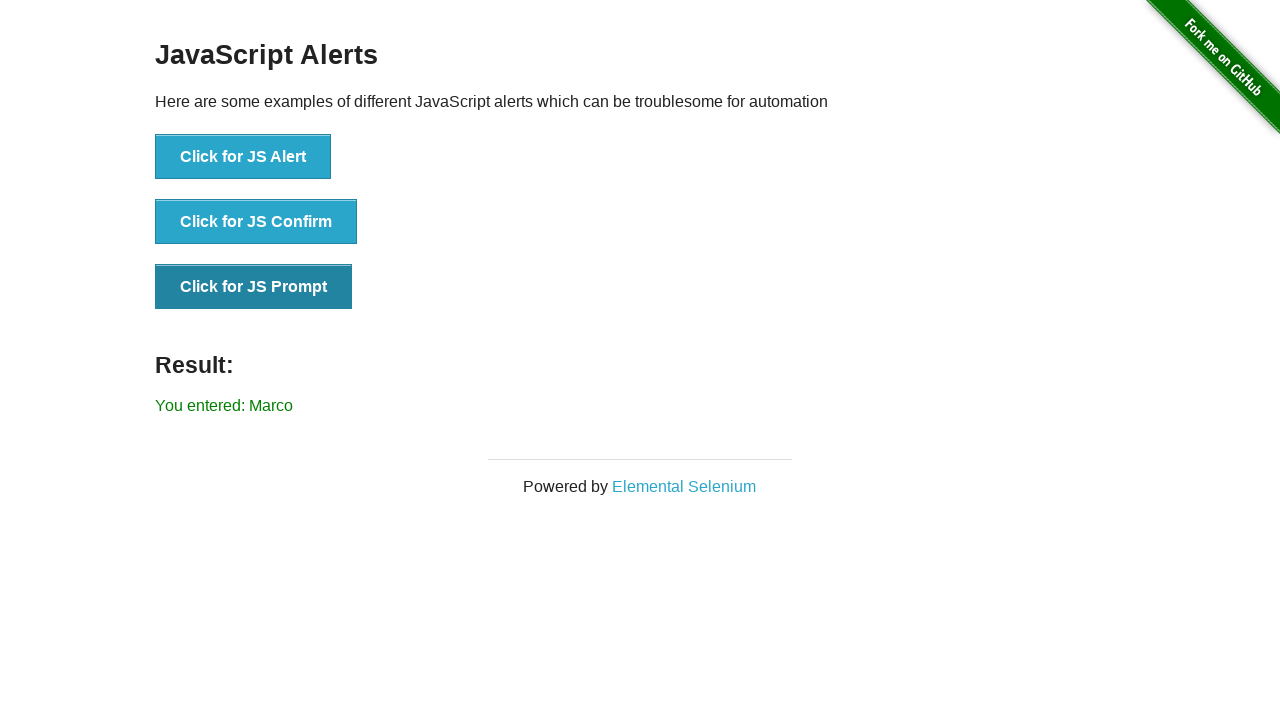